Tests that other controls are hidden when editing a todo item

Starting URL: https://demo.playwright.dev/todomvc

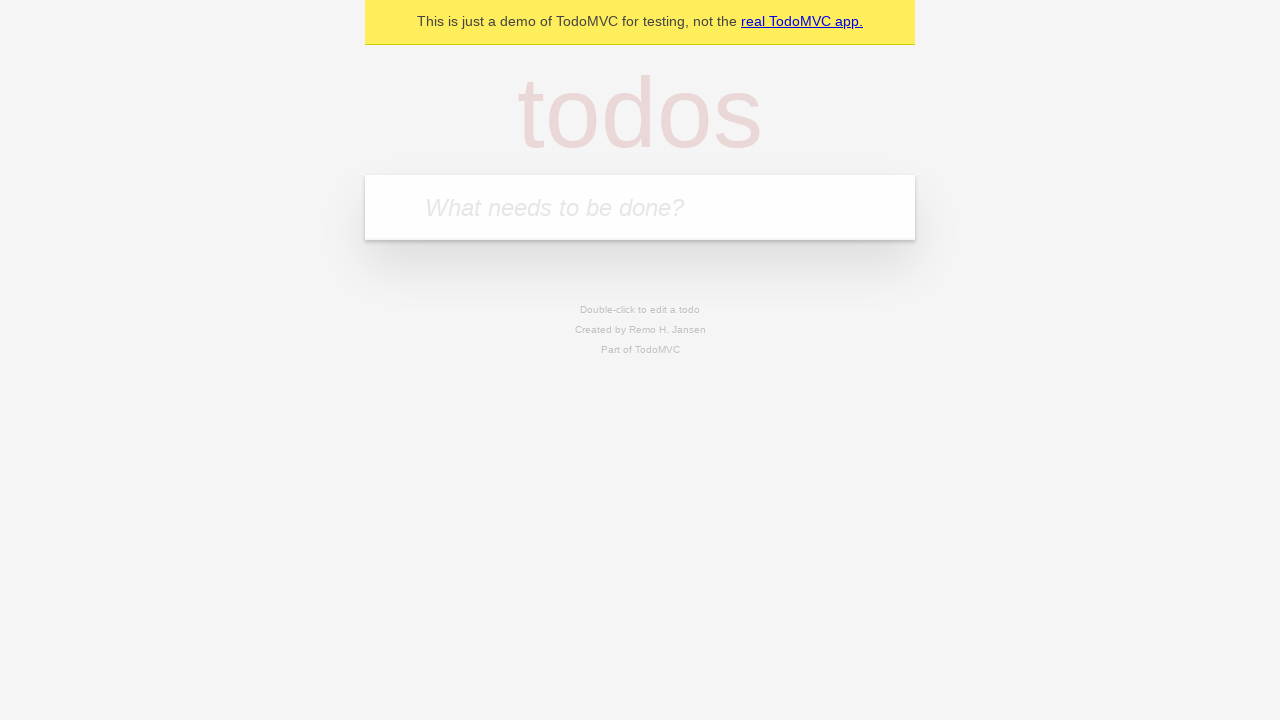

Filled new todo field with 'buy some cheese' on internal:attr=[placeholder="What needs to be done?"i]
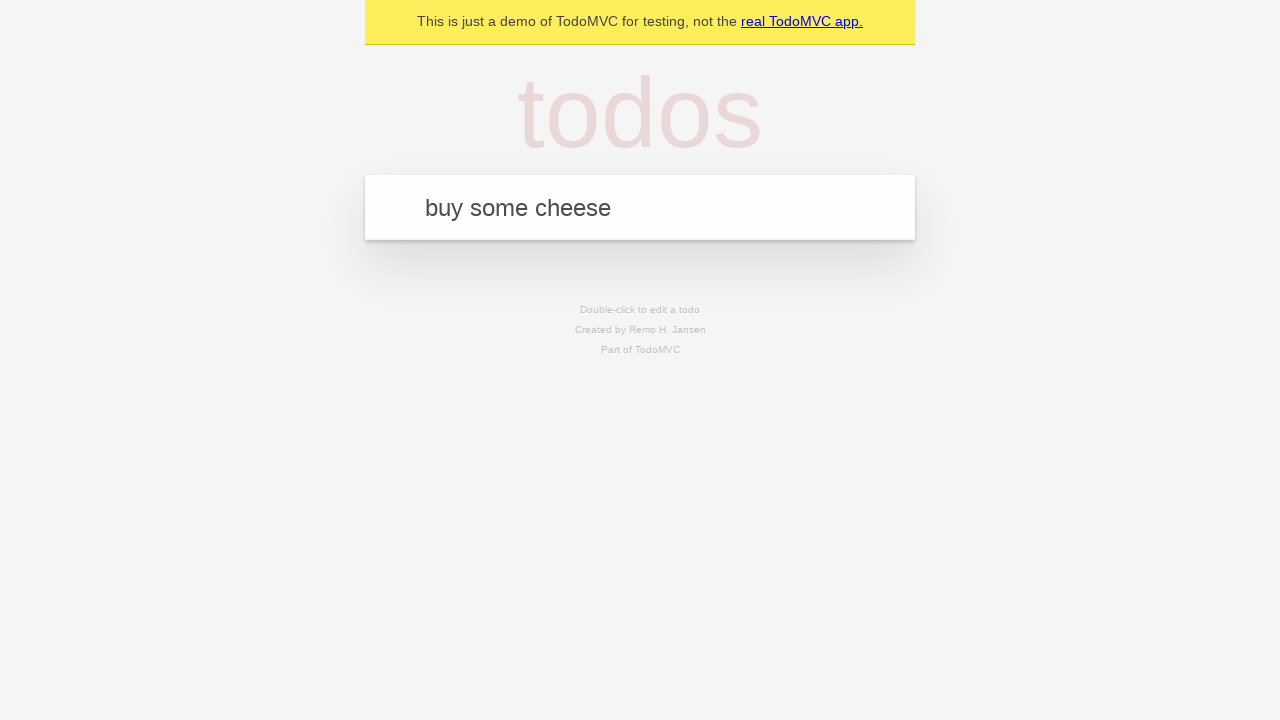

Pressed Enter to create todo 'buy some cheese' on internal:attr=[placeholder="What needs to be done?"i]
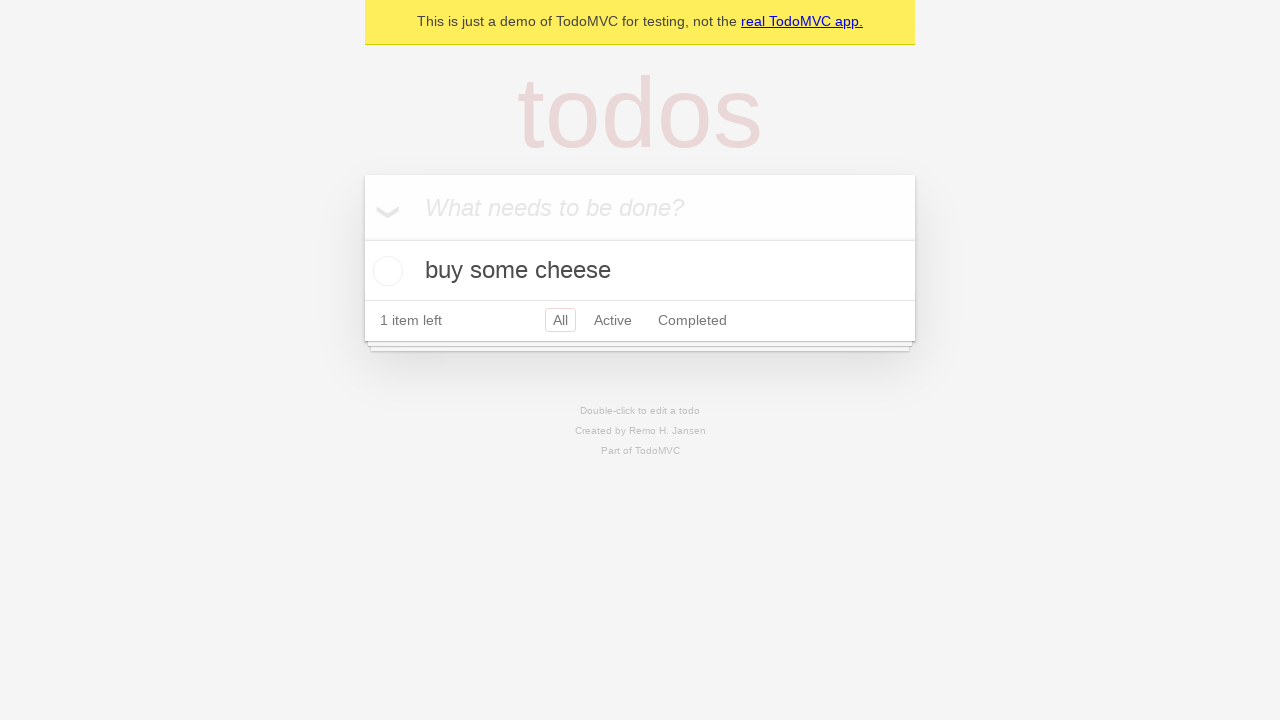

Filled new todo field with 'feed the cat' on internal:attr=[placeholder="What needs to be done?"i]
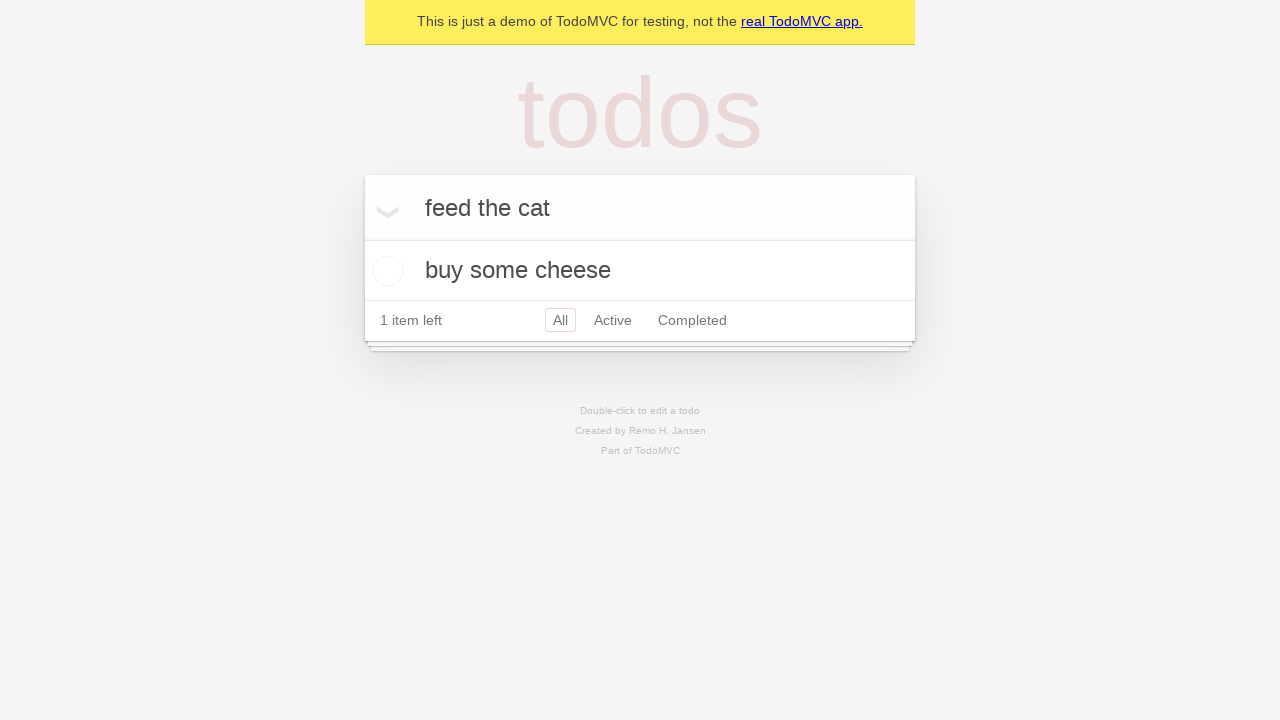

Pressed Enter to create todo 'feed the cat' on internal:attr=[placeholder="What needs to be done?"i]
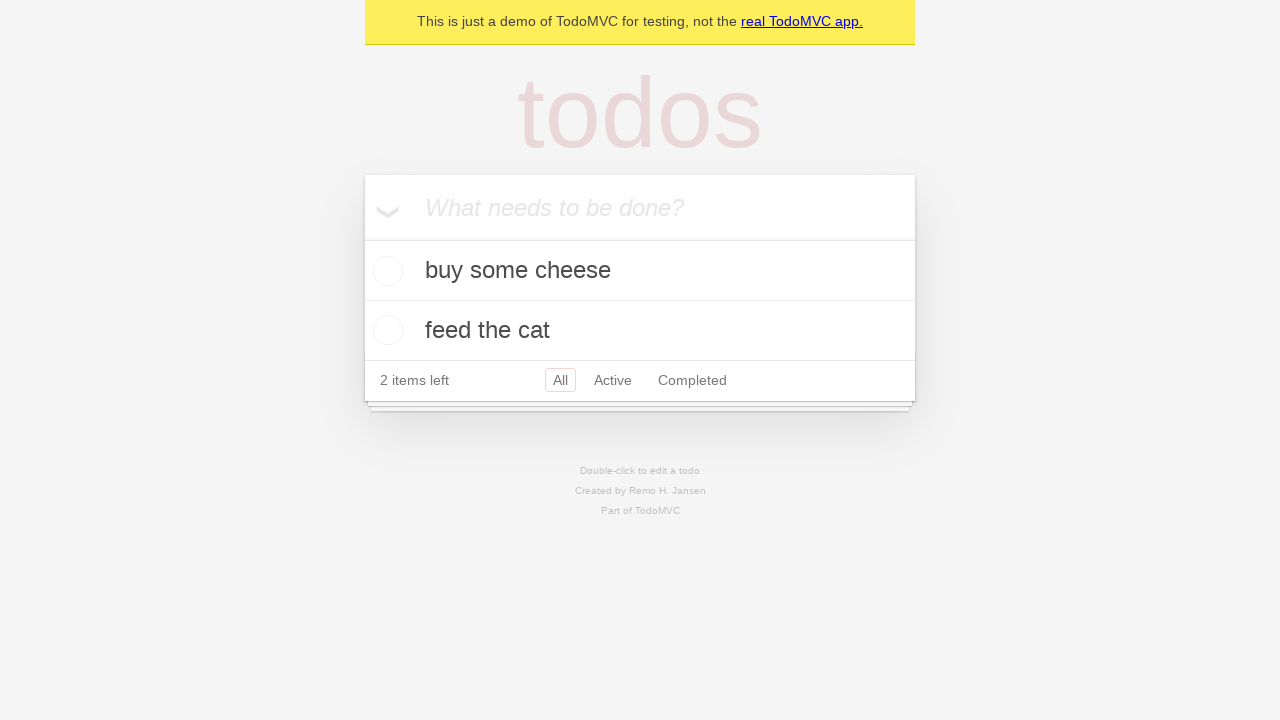

Filled new todo field with 'book a doctors appointment' on internal:attr=[placeholder="What needs to be done?"i]
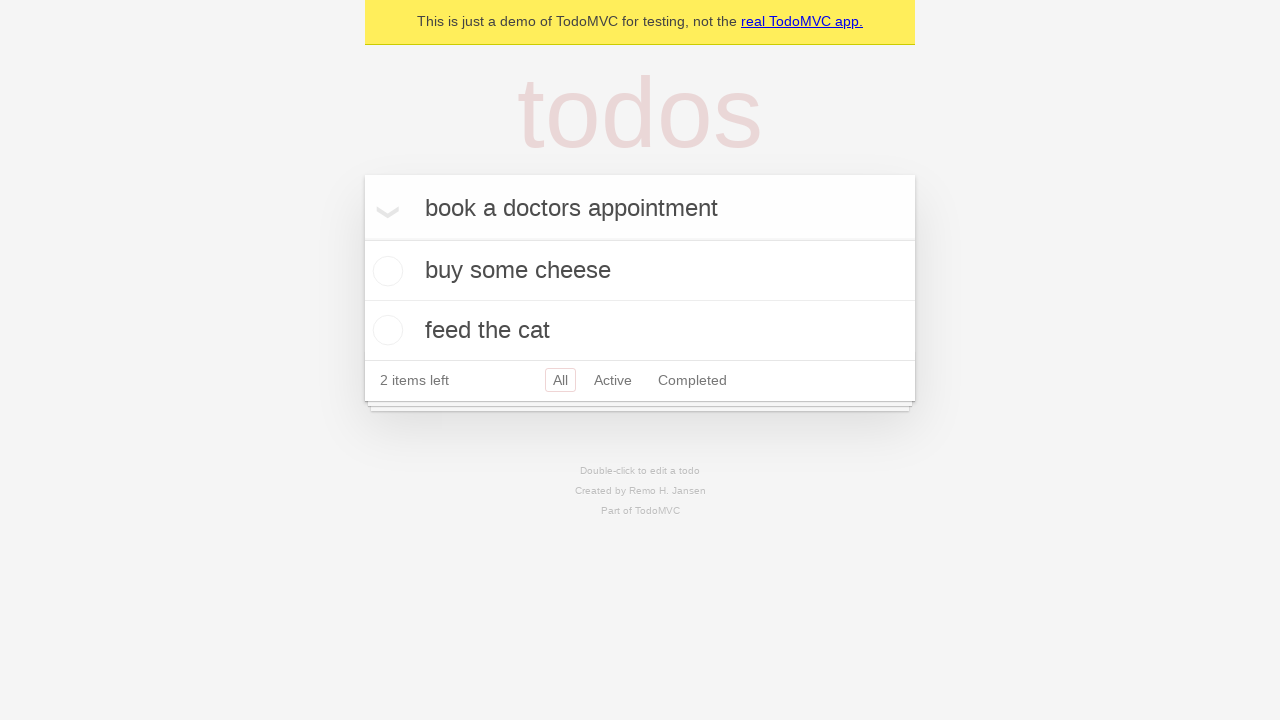

Pressed Enter to create todo 'book a doctors appointment' on internal:attr=[placeholder="What needs to be done?"i]
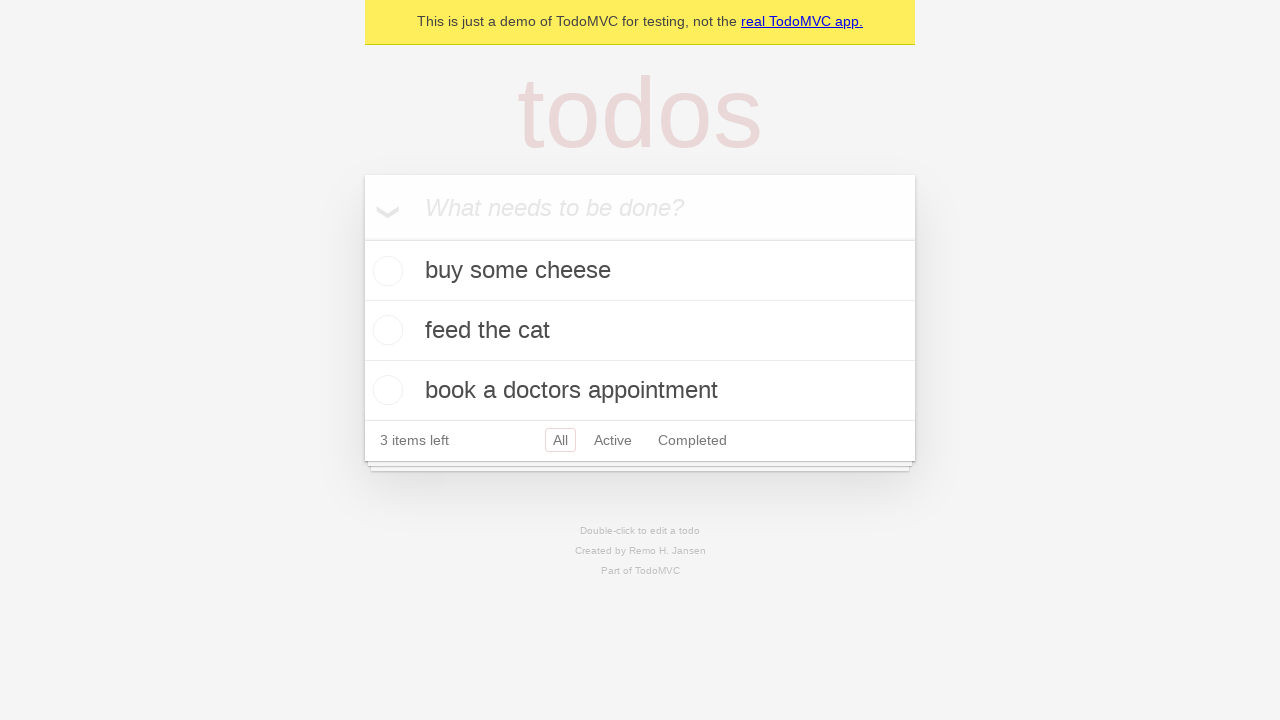

Located second todo item
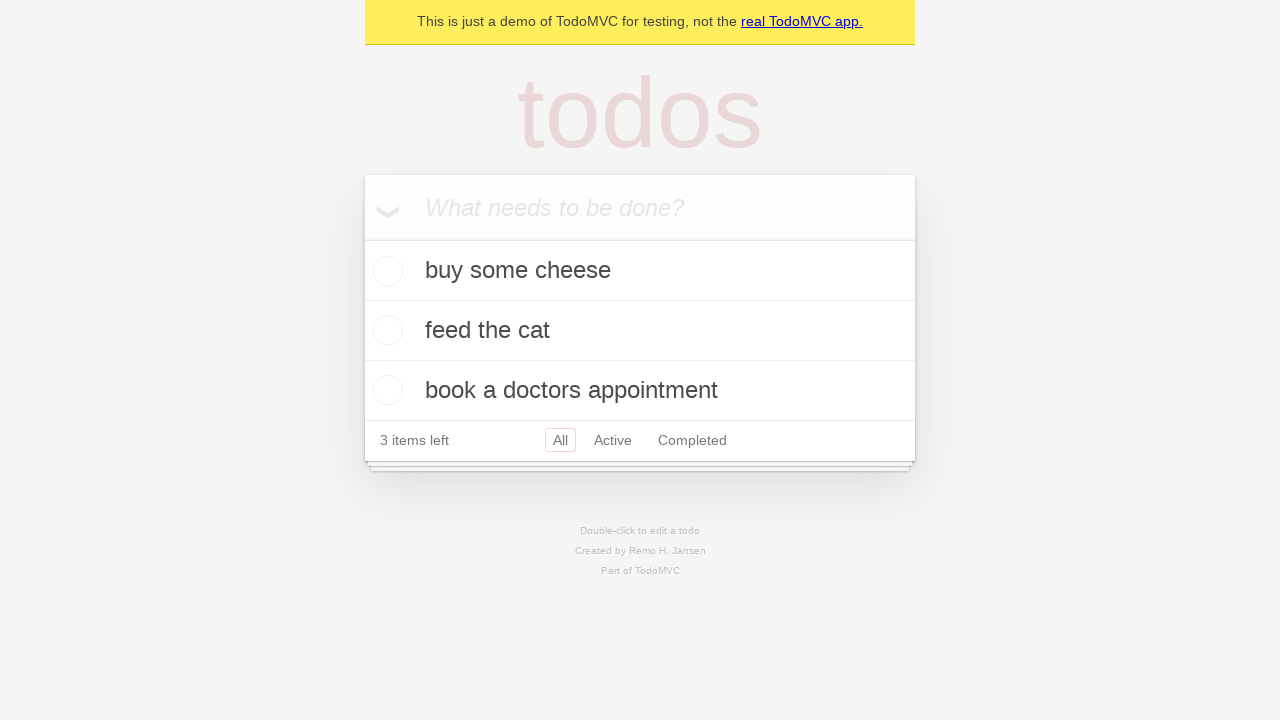

Double-clicked todo item to enter edit mode at (640, 331) on internal:testid=[data-testid="todo-item"s] >> nth=1
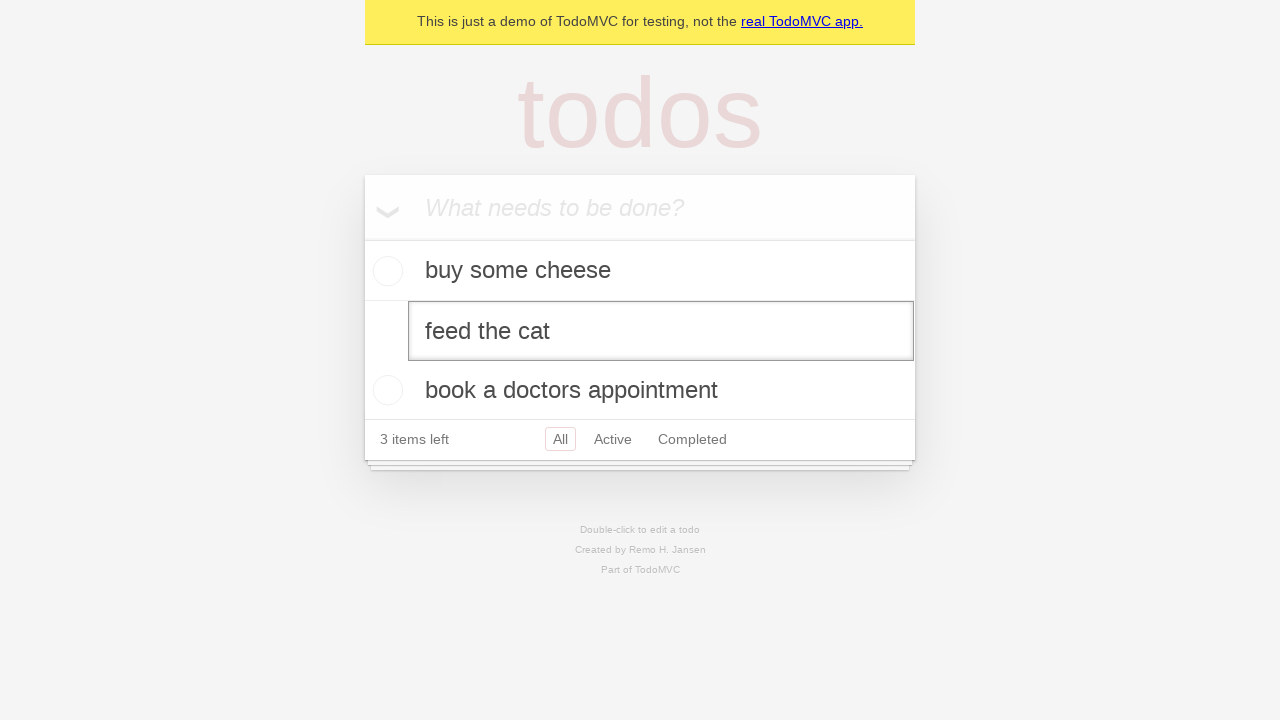

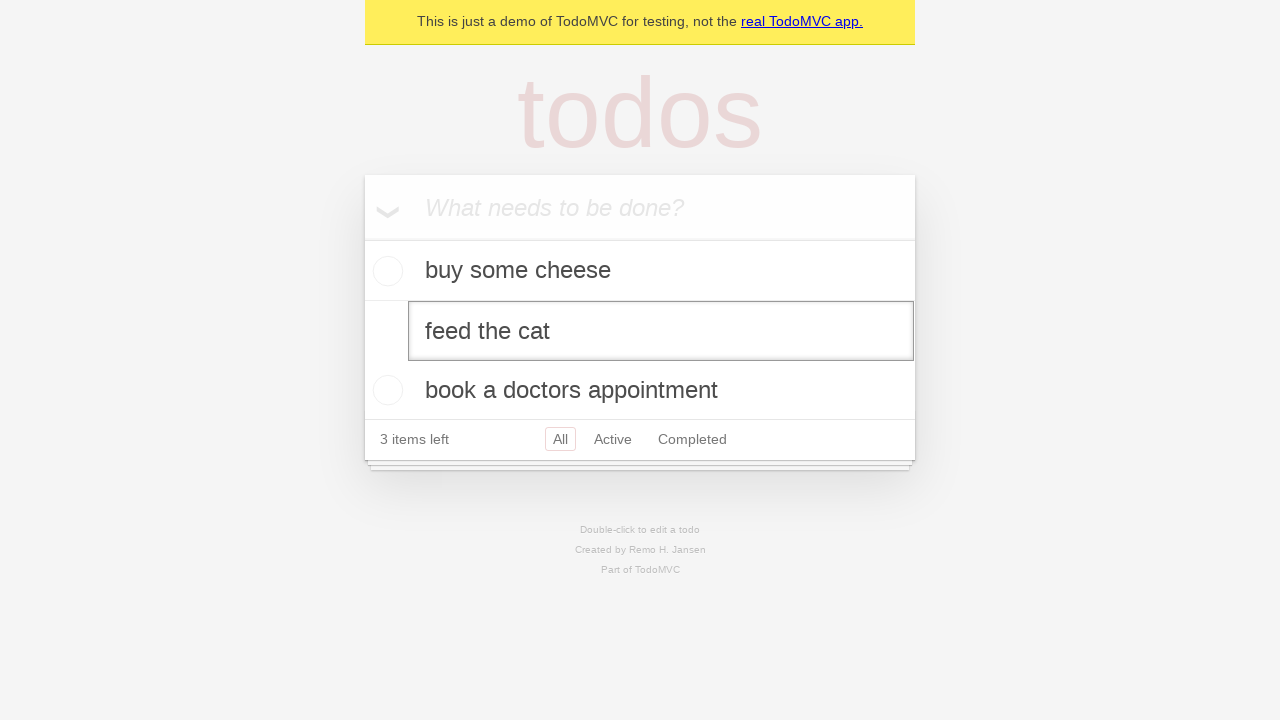